Tests the Python.org website by verifying the page title contains "Python" and then performing a search for "pycon" to verify search functionality works and returns results.

Starting URL: http://www.python.org

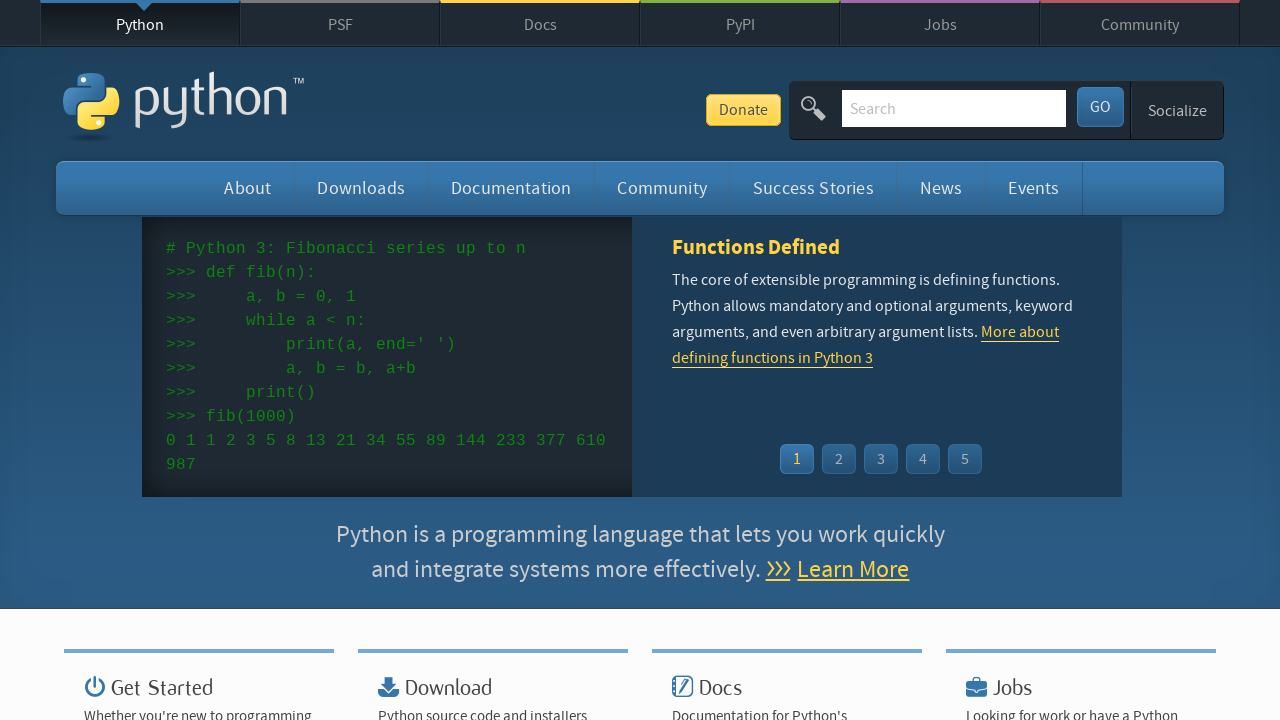

Verified page title contains 'Python'
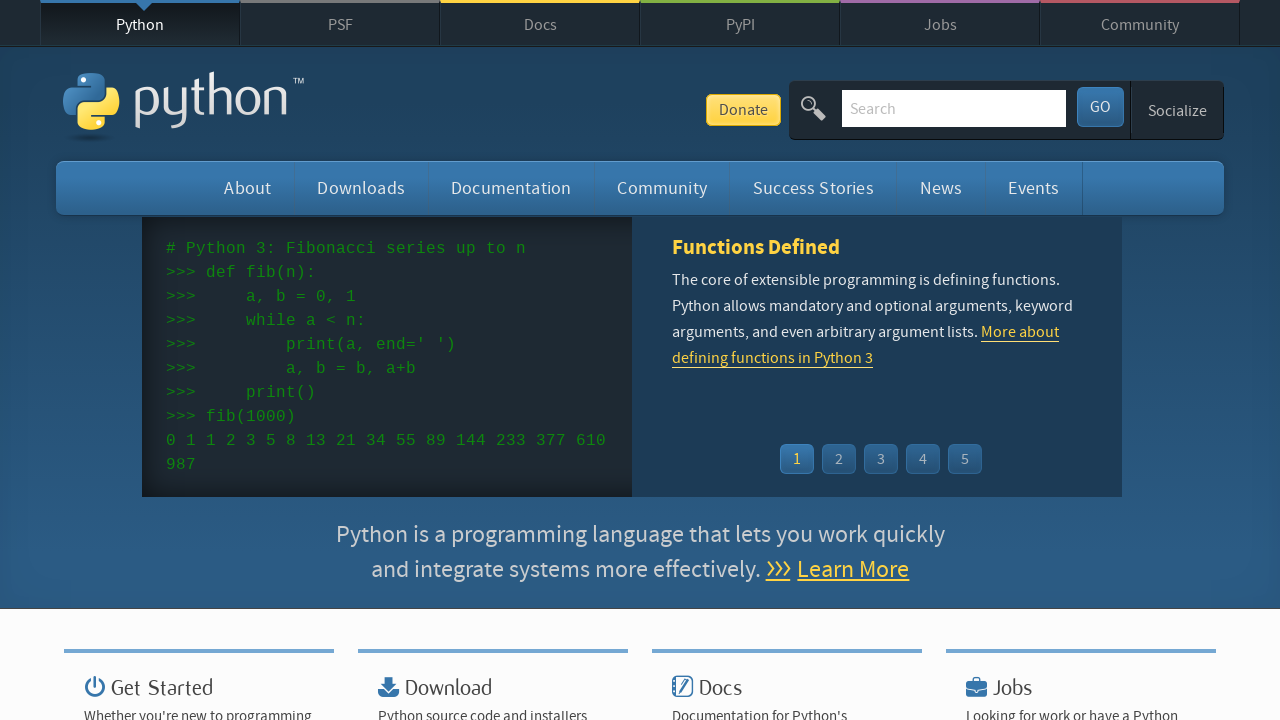

Filled search box with 'pycon' on input[name='q']
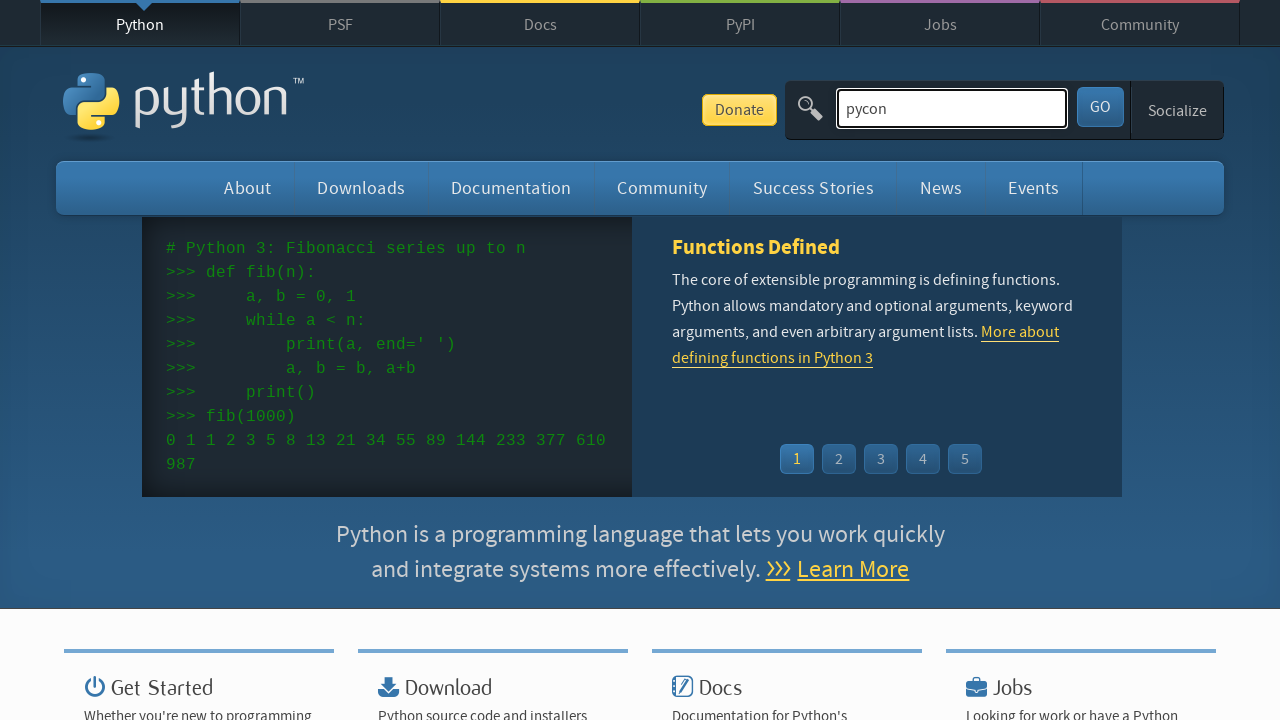

Pressed Enter to submit search query on input[name='q']
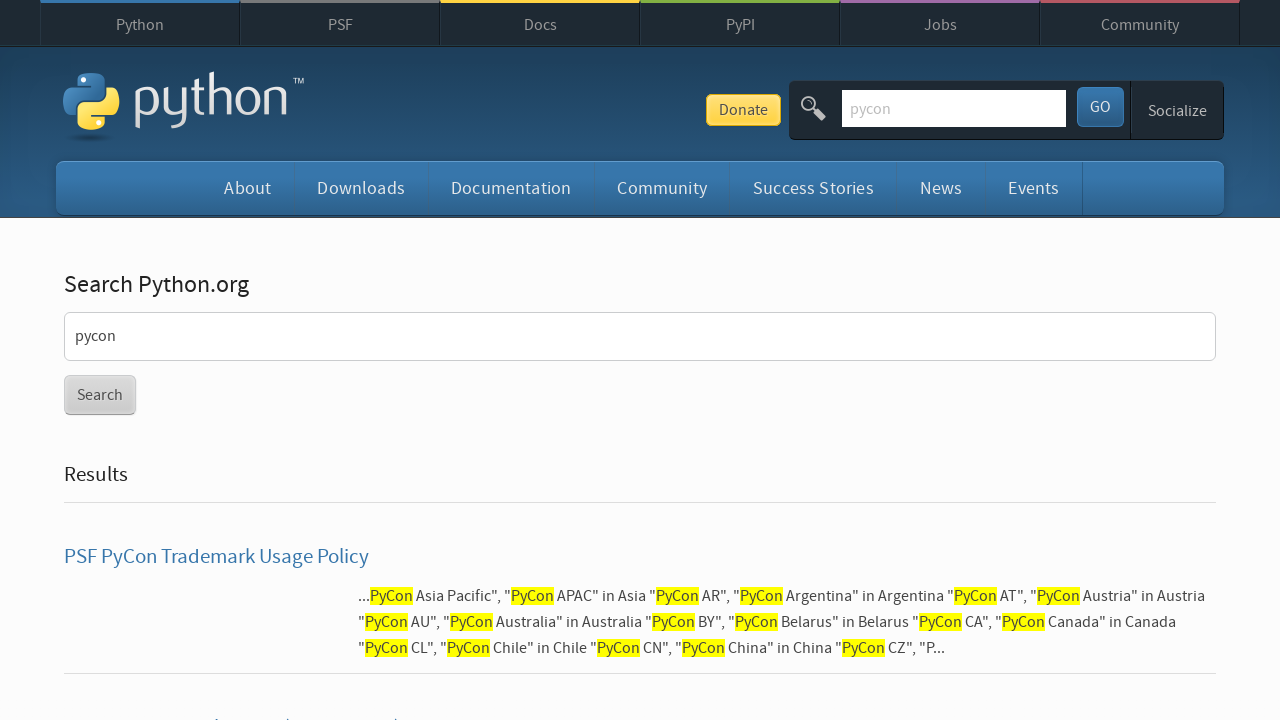

Waited for network idle to load search results
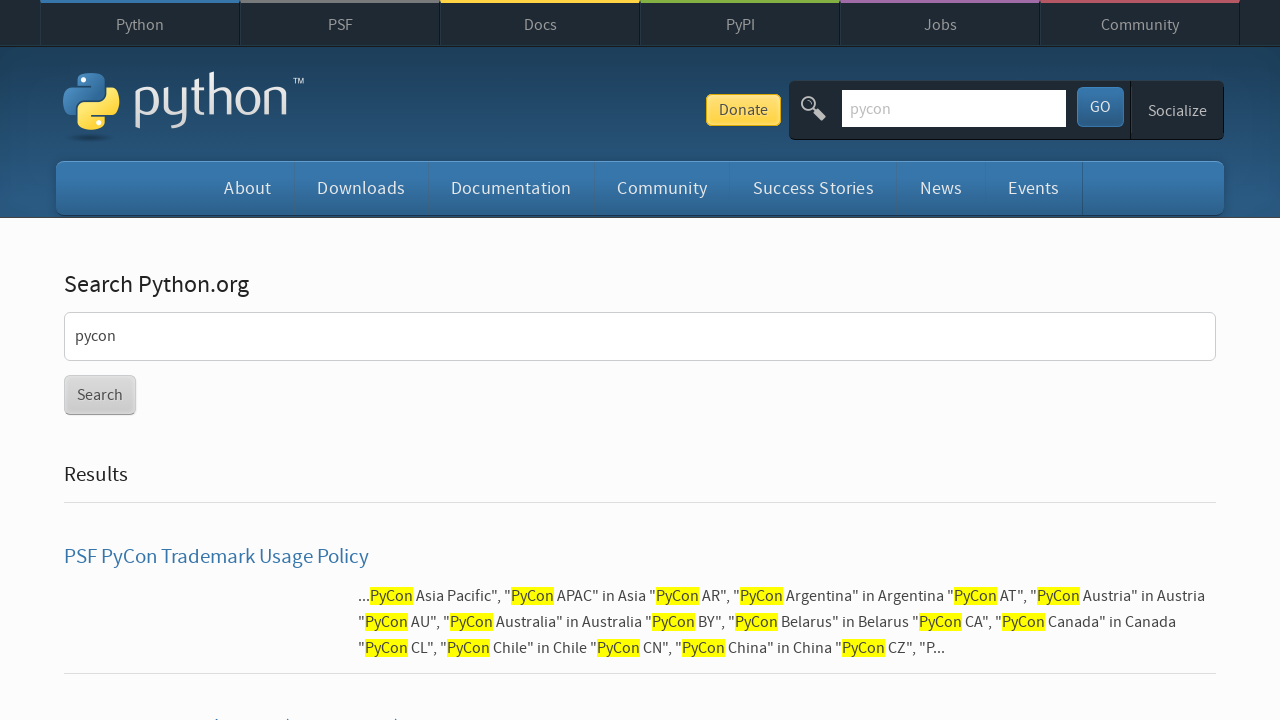

Verified search results were found (no 'No results found' message)
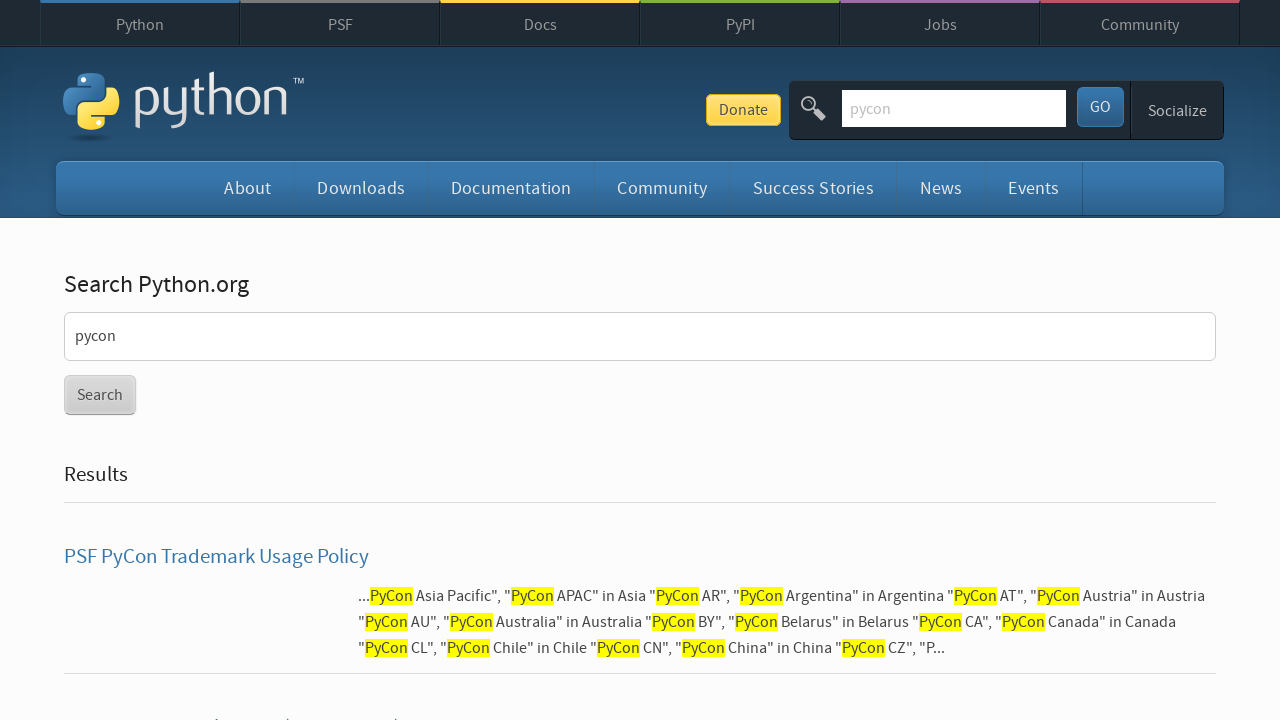

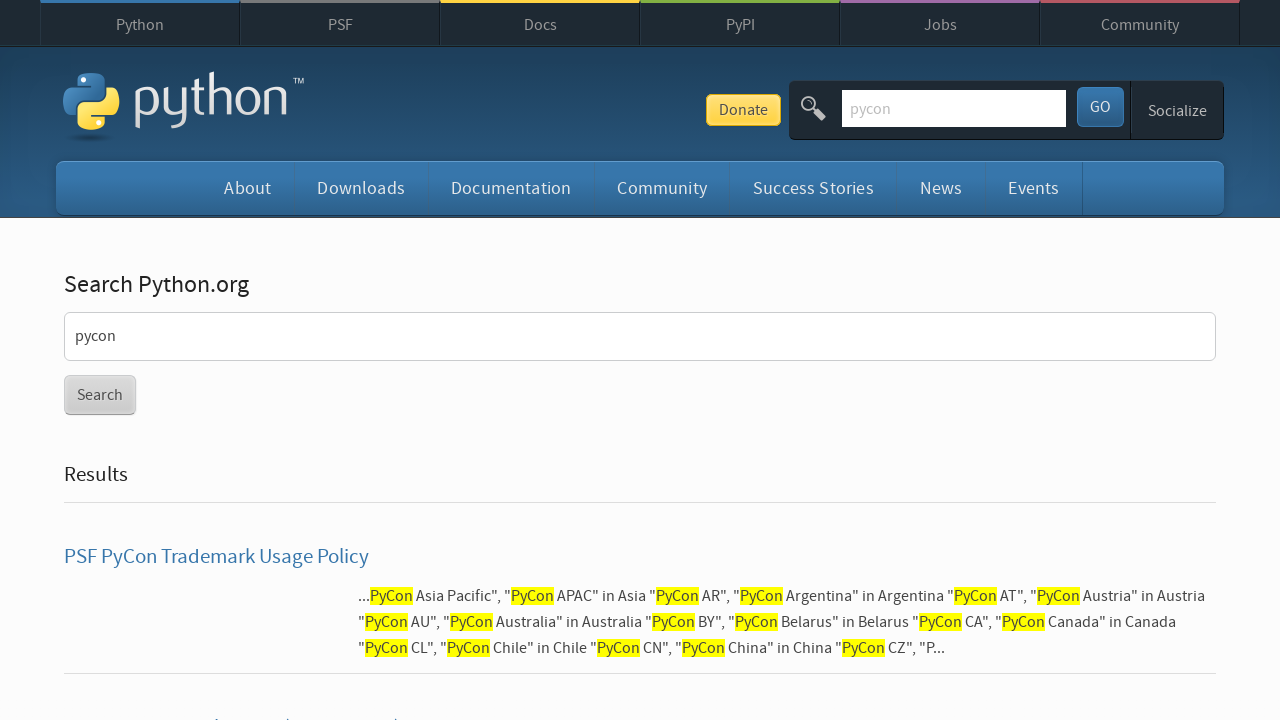